Tests navigation to the "Release Notes" page via sidebar by clicking the link and verifying the URL and heading.

Starting URL: https://qatools.ru/docs/

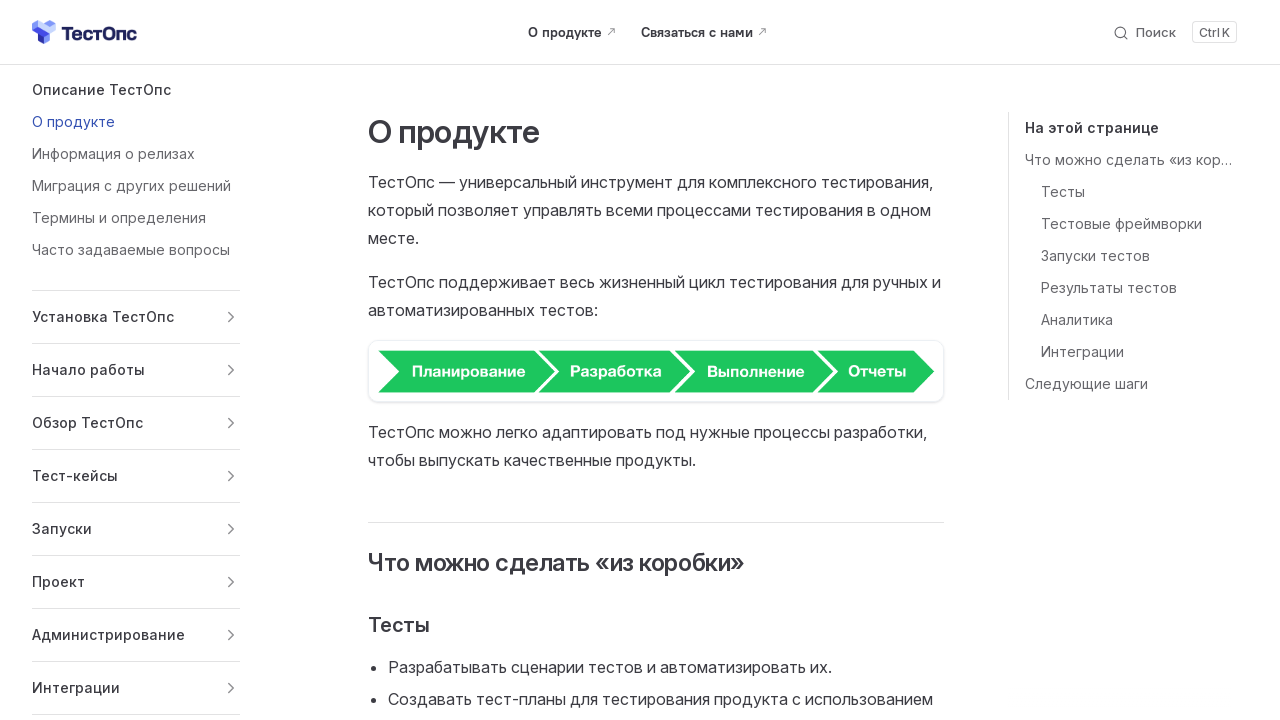

Clicked on 'Информация о релизах' link in the sidebar at (136, 154) on text=Информация о релизах
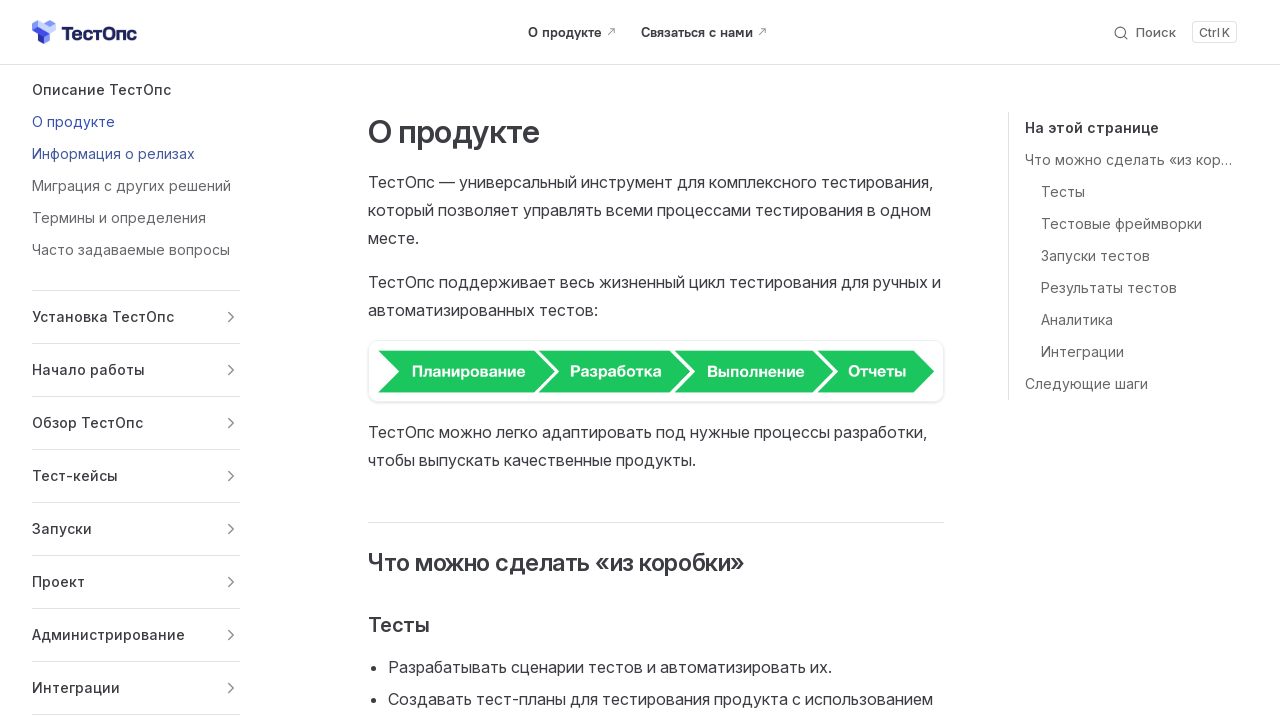

URL changed to release-notes page
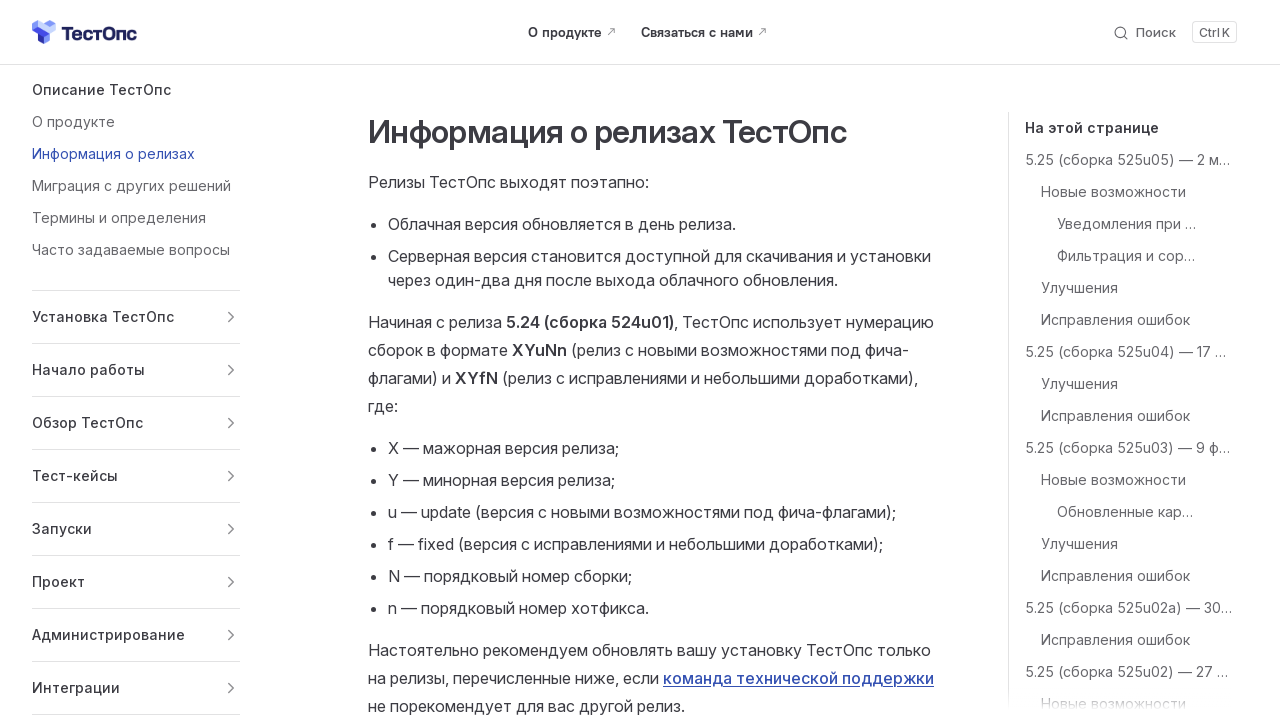

H1 heading appeared on the Release Notes page
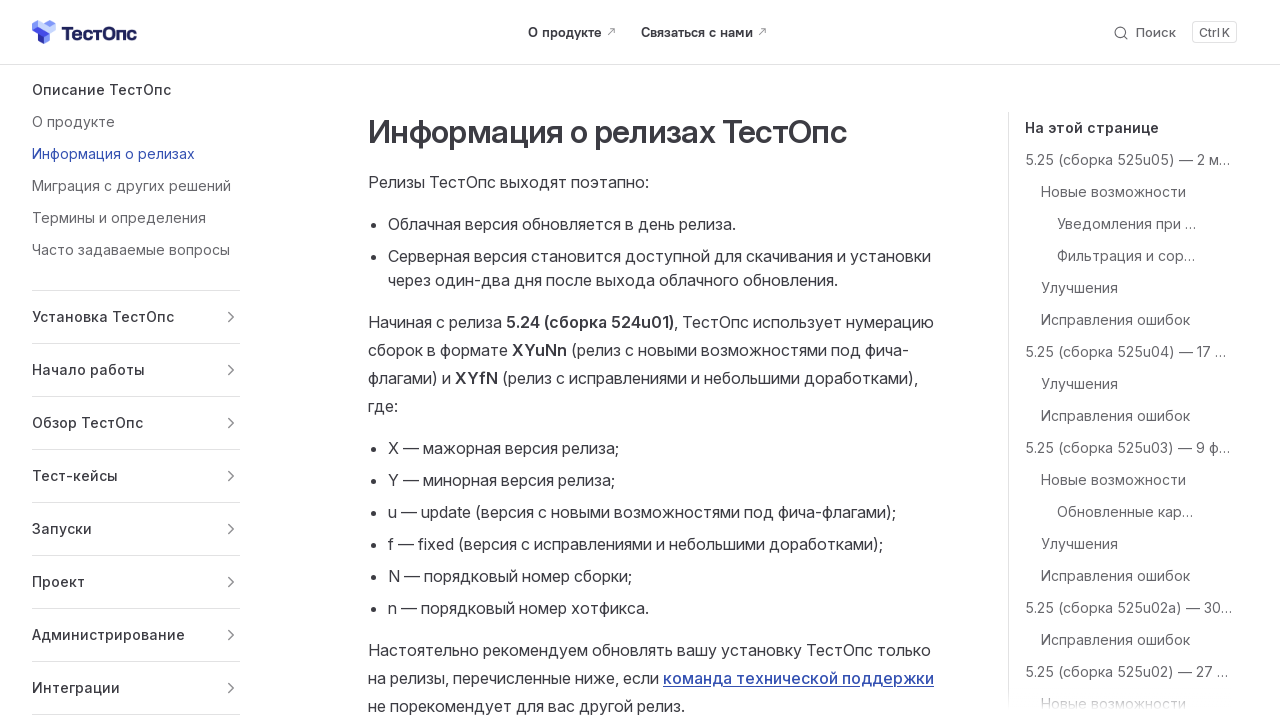

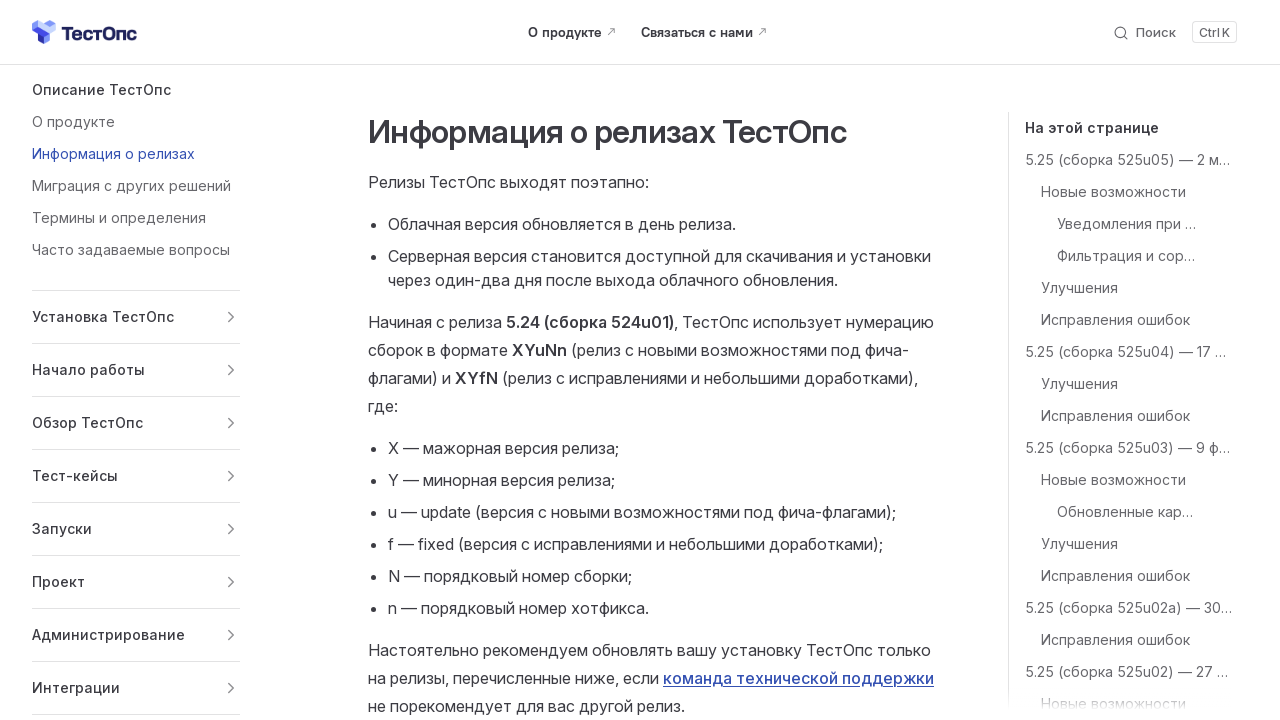